Navigates to the Modules page via menu and verifies the page title and content loads

Starting URL: http://arquillian.org

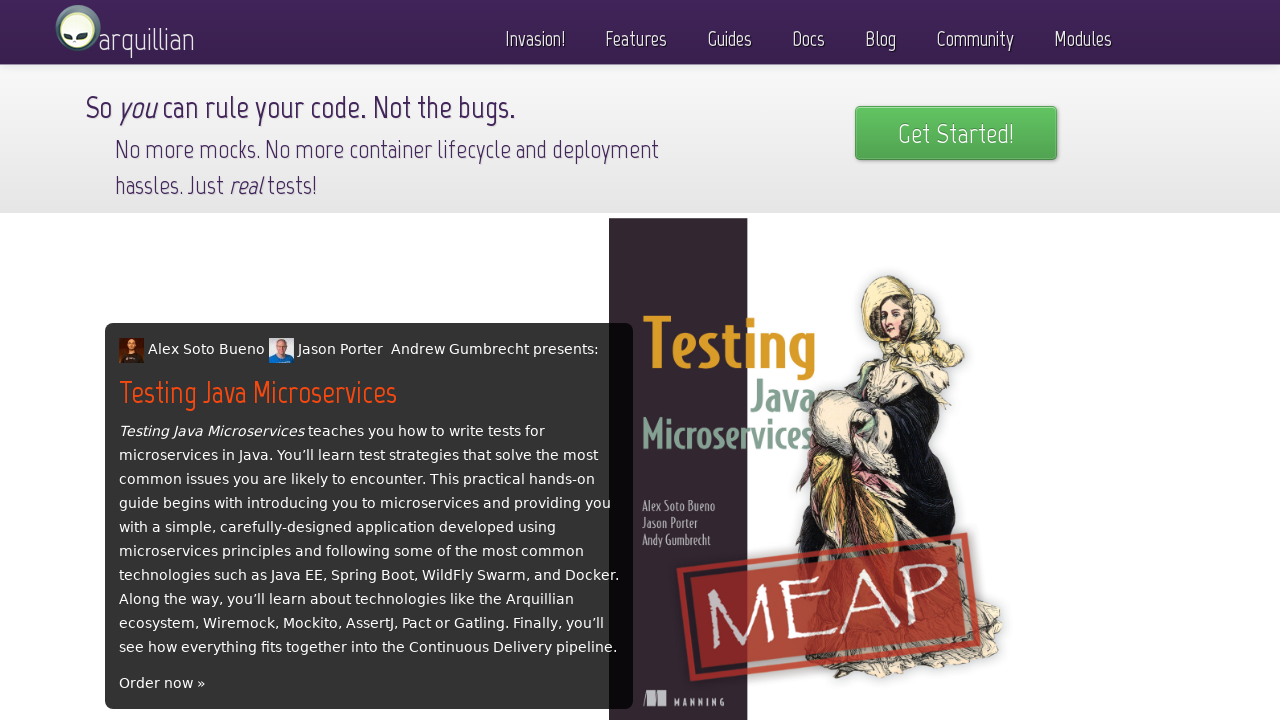

Clicked on Modules menu item at (1083, 34) on text=Modules
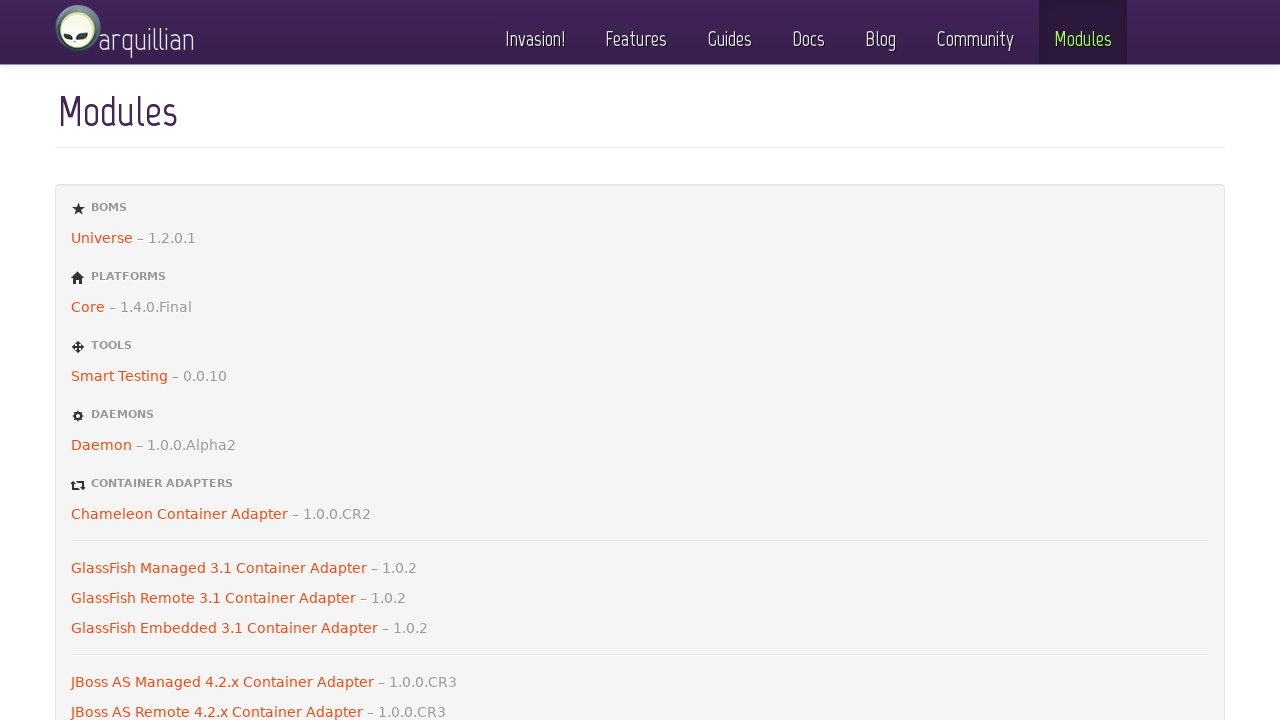

Waited for page to reach domcontentloaded state
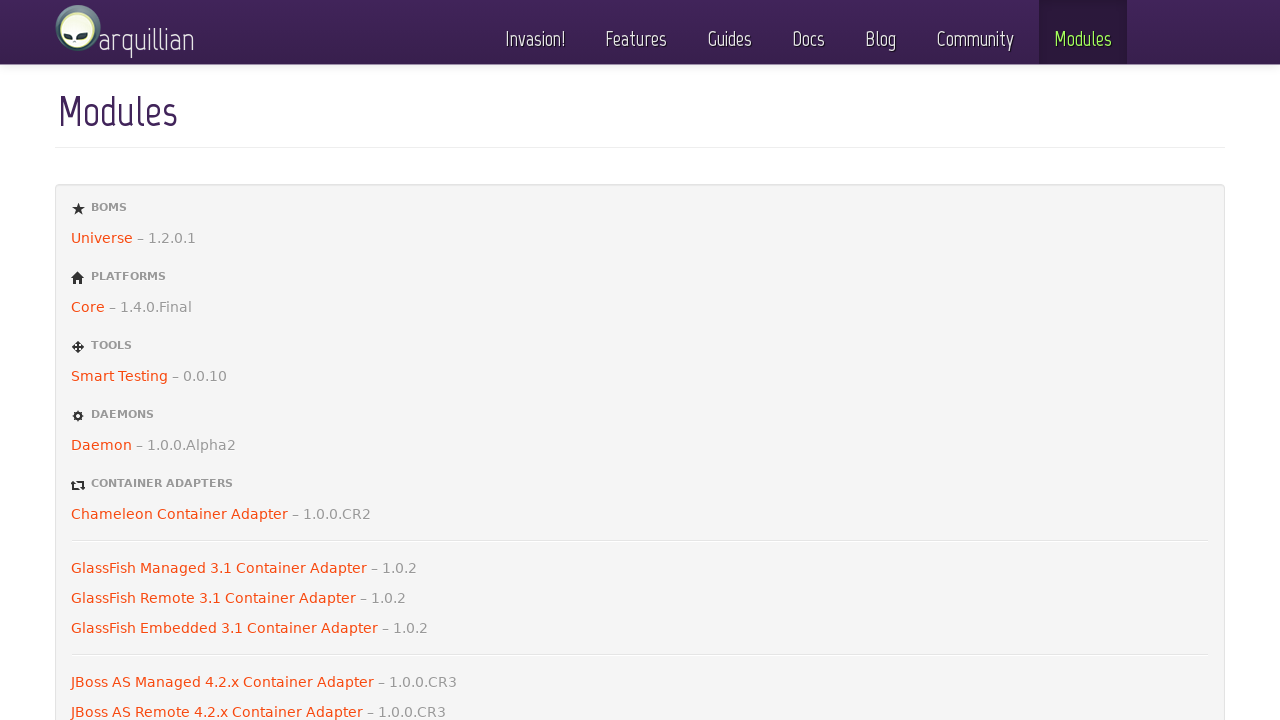

Verified page title contains 'Modules'
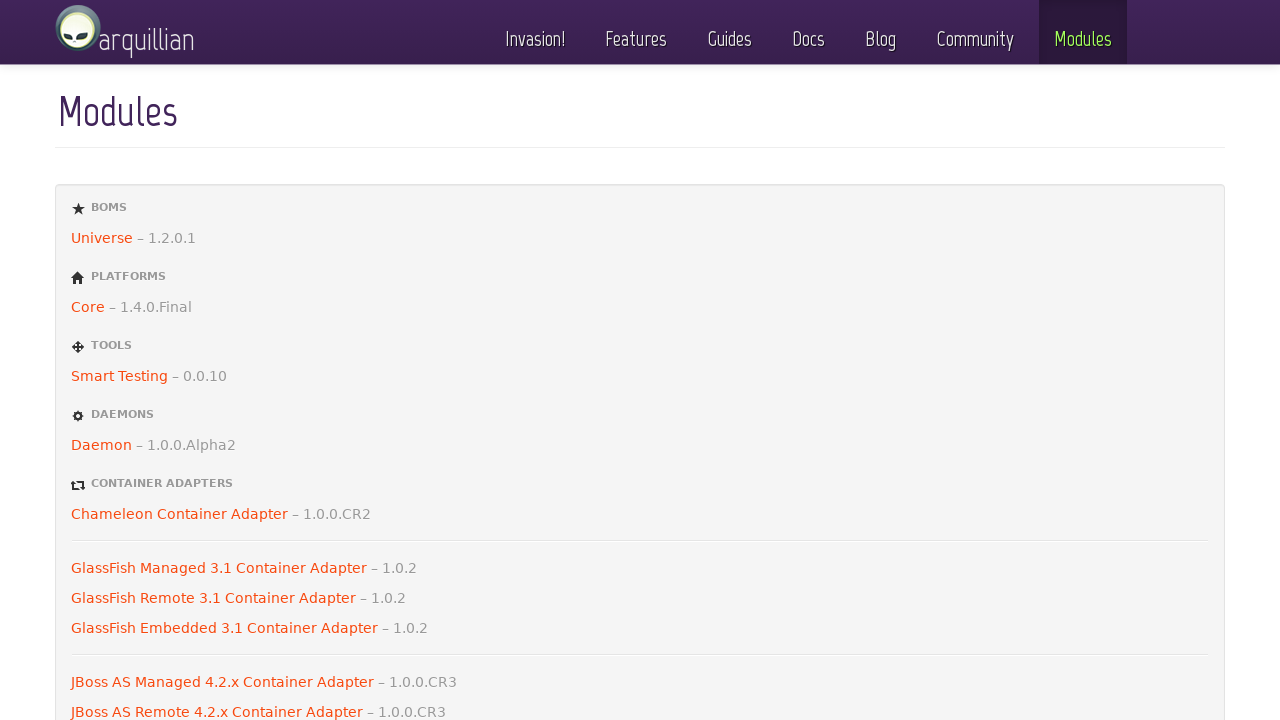

Verified page content has loaded
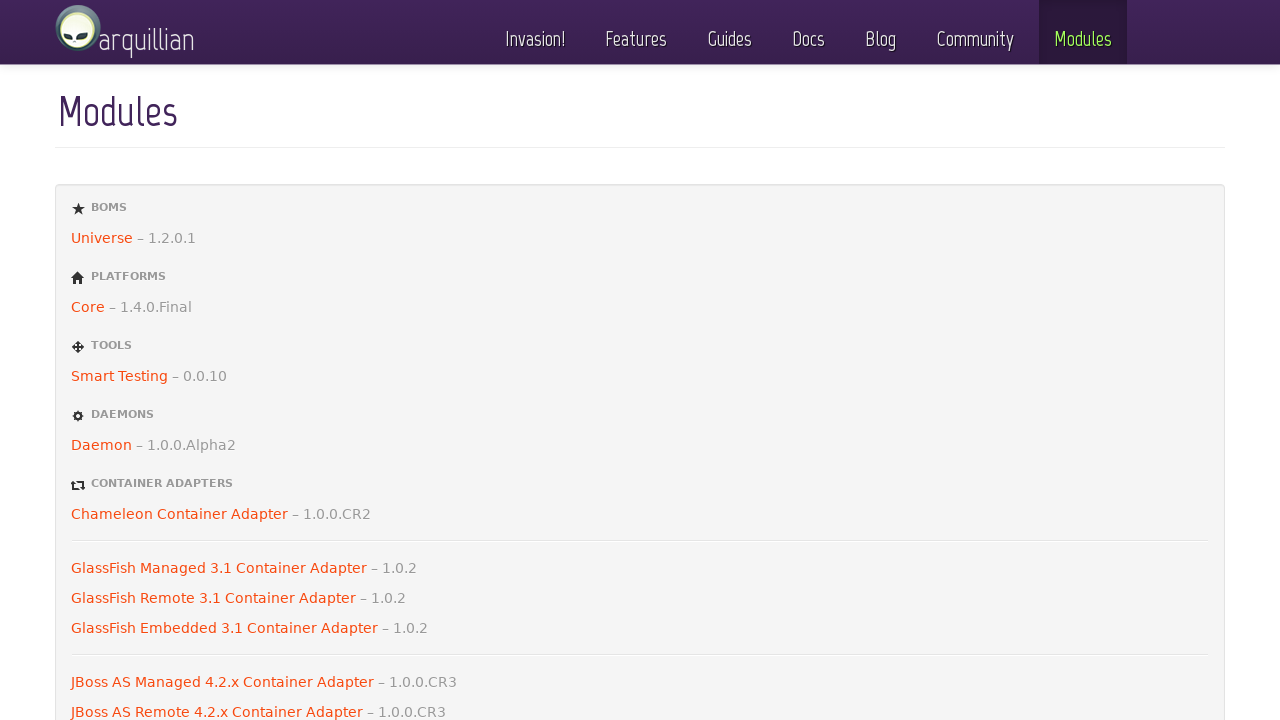

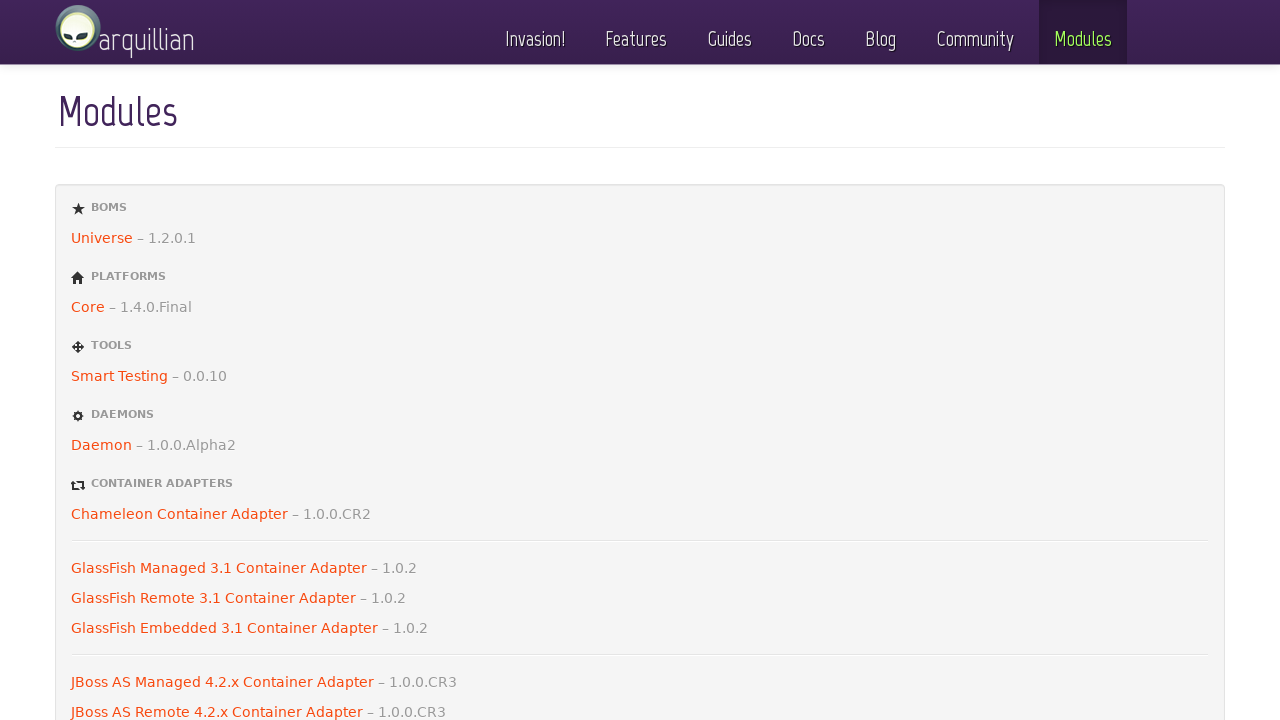